Tests drag and drop functionality on jQuery UI demo page by dragging an element onto a droppable target and verifying the text changes to "Dropped!"

Starting URL: http://jqueryui.com/droppable/

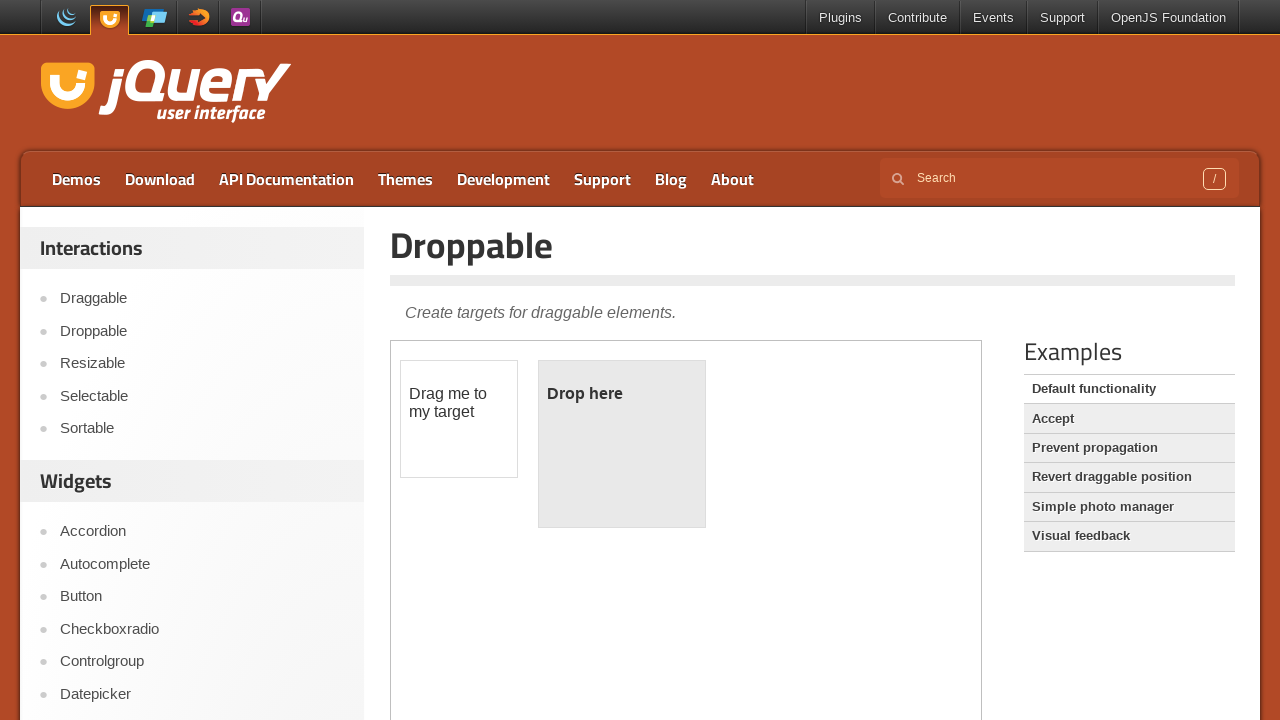

Waited for page to load with 'Droppable' in title
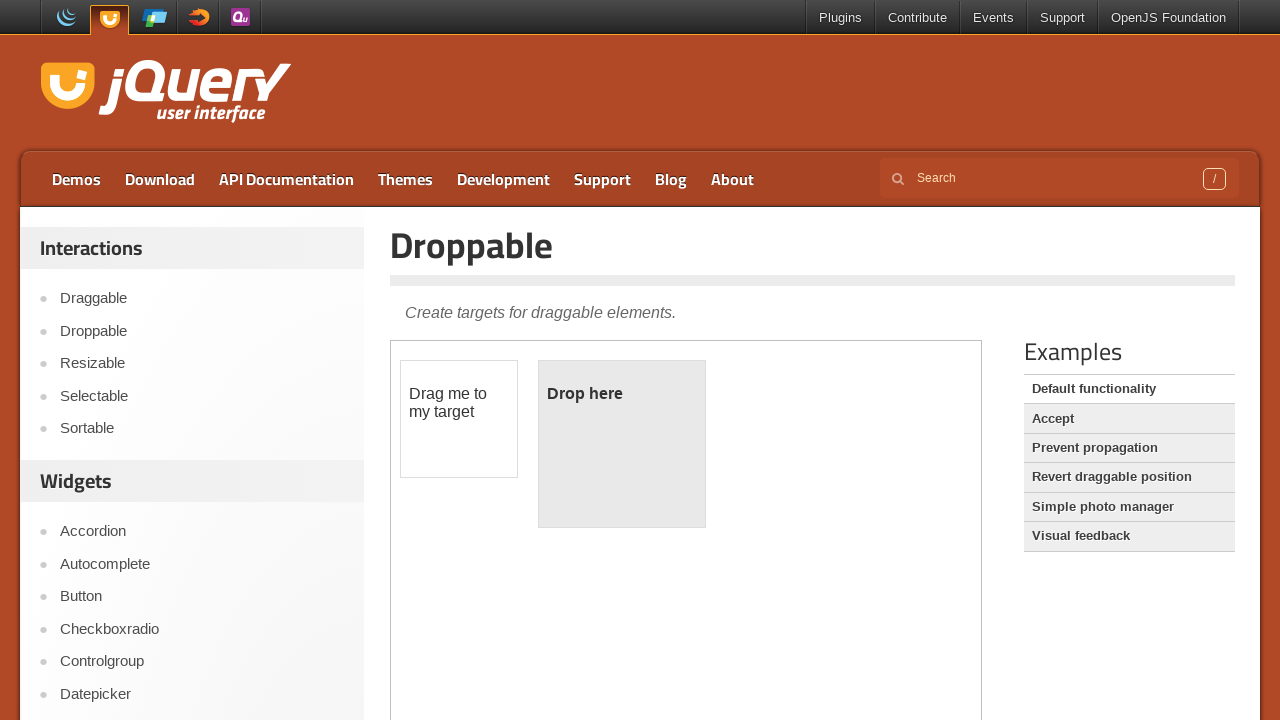

Located the demo iframe
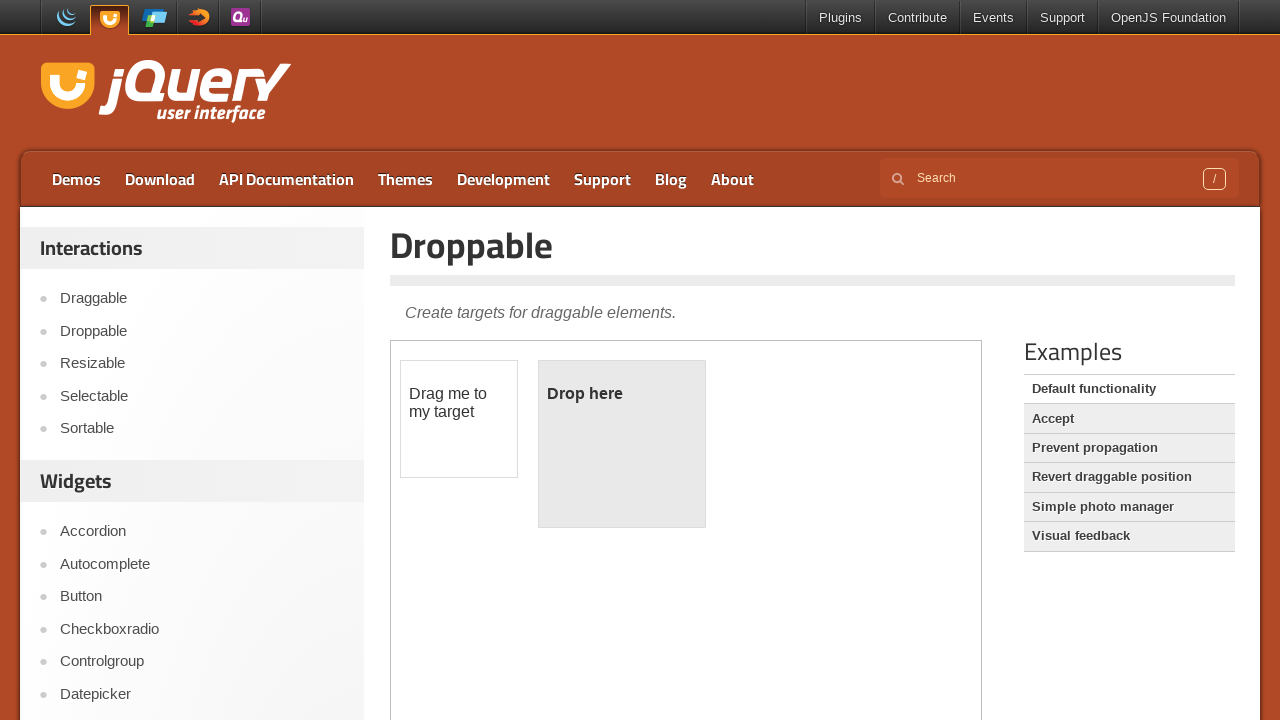

Draggable element is now visible
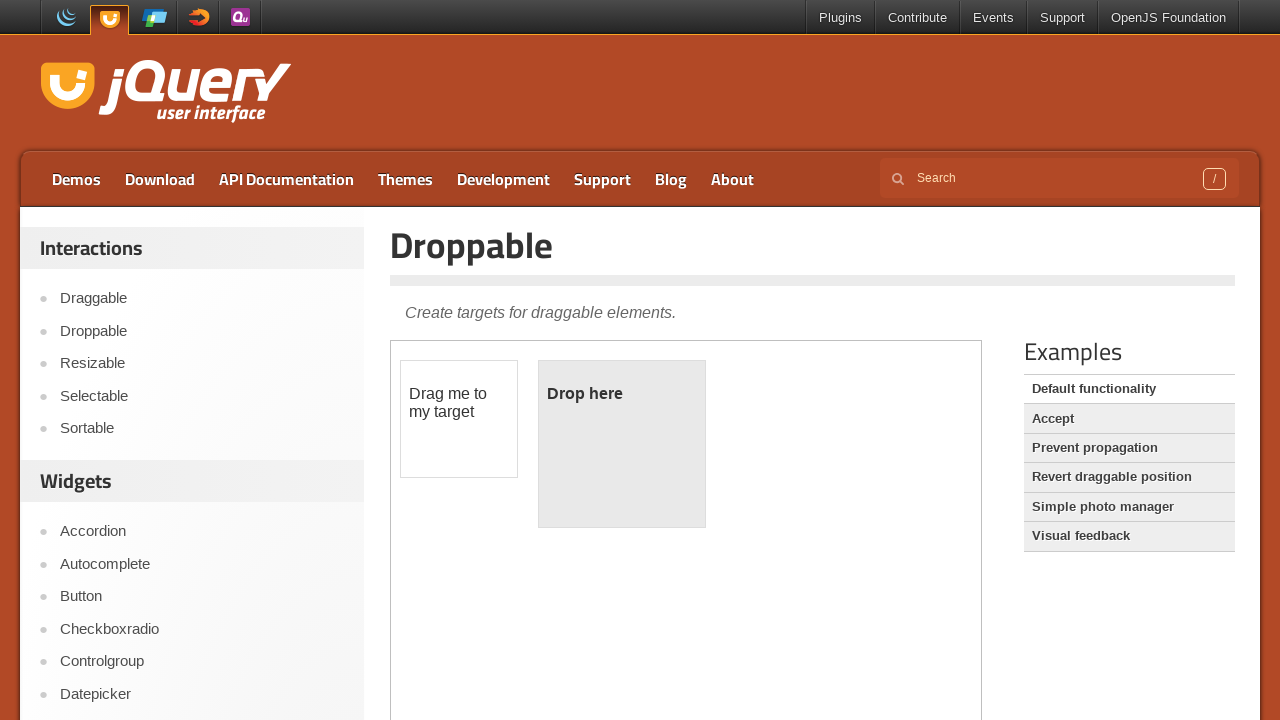

Droppable element is now visible
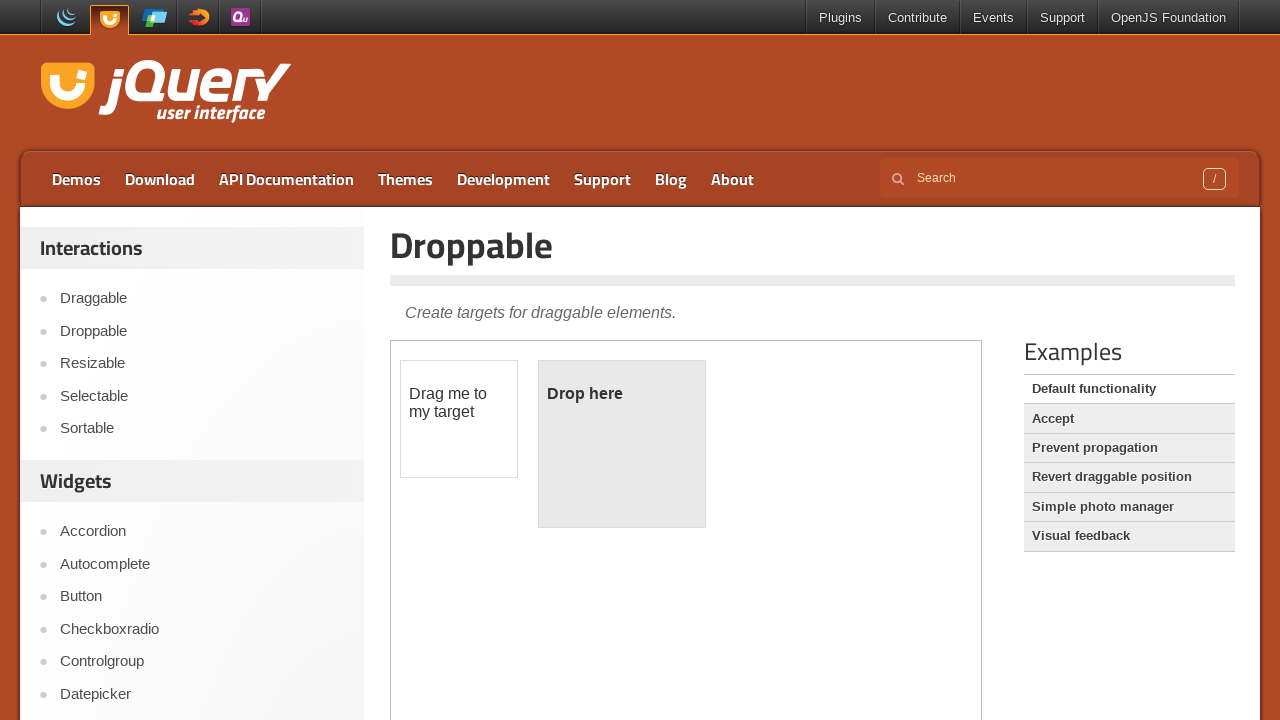

Dragged draggable element onto droppable target at (622, 444)
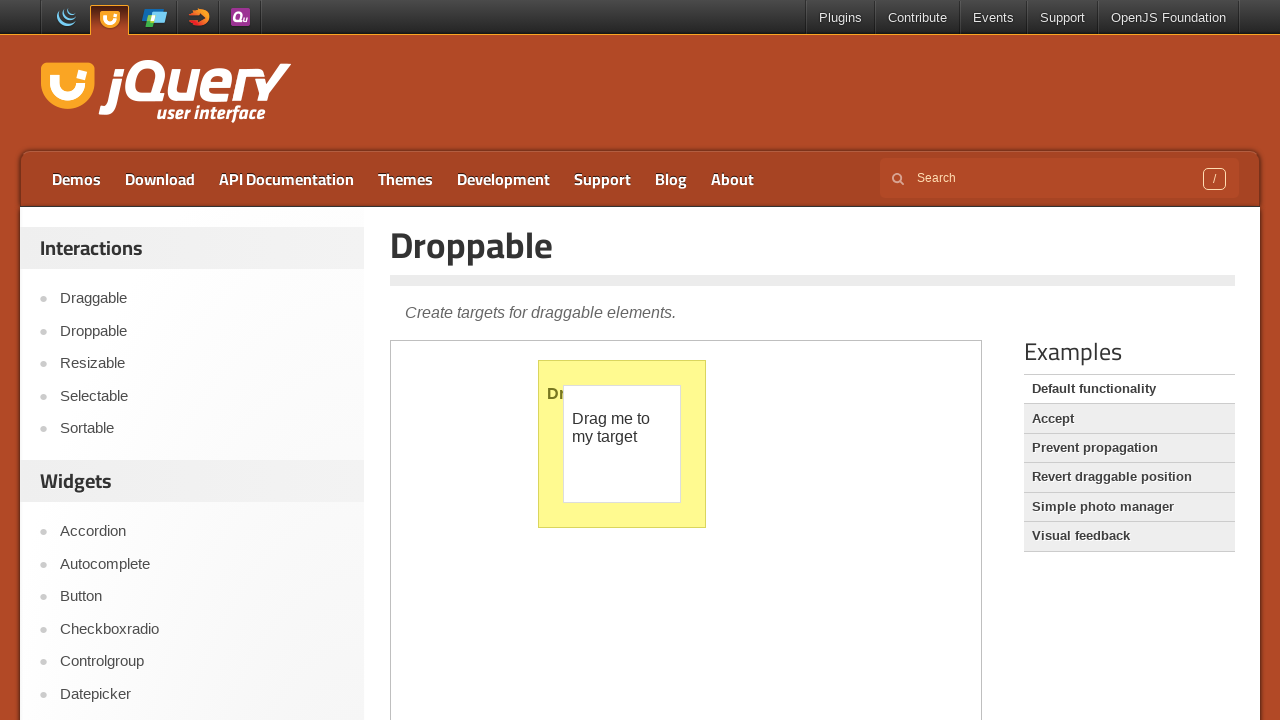

Verified droppable element text changed to 'Dropped!'
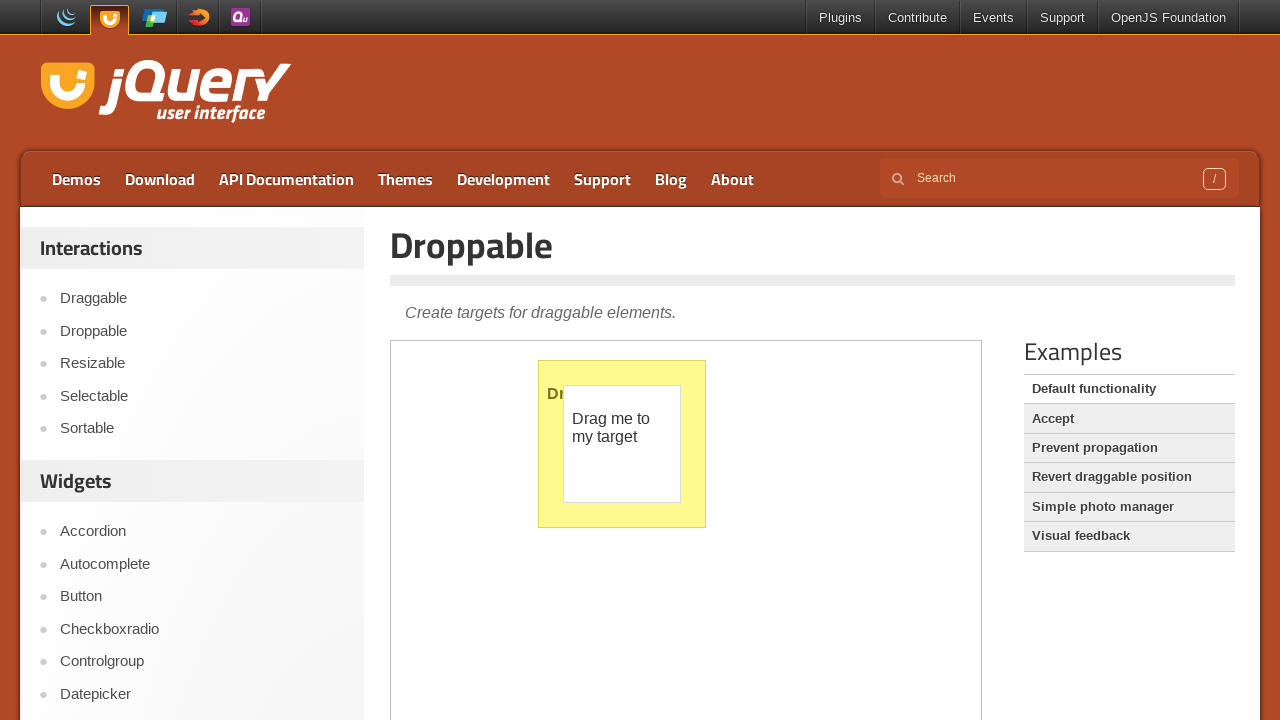

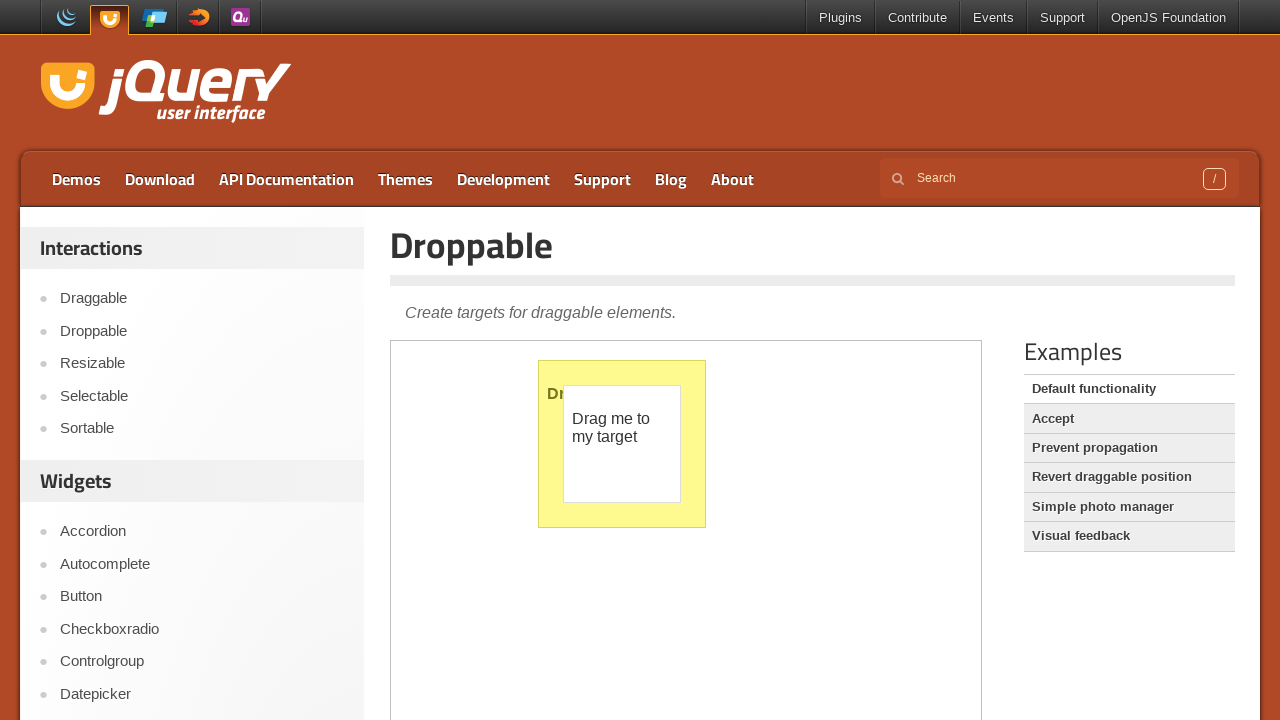